Tests dropdown selection functionality by selecting a currency option from a dropdown menu

Starting URL: https://rahulshettyacademy.com/dropdownsPractise/

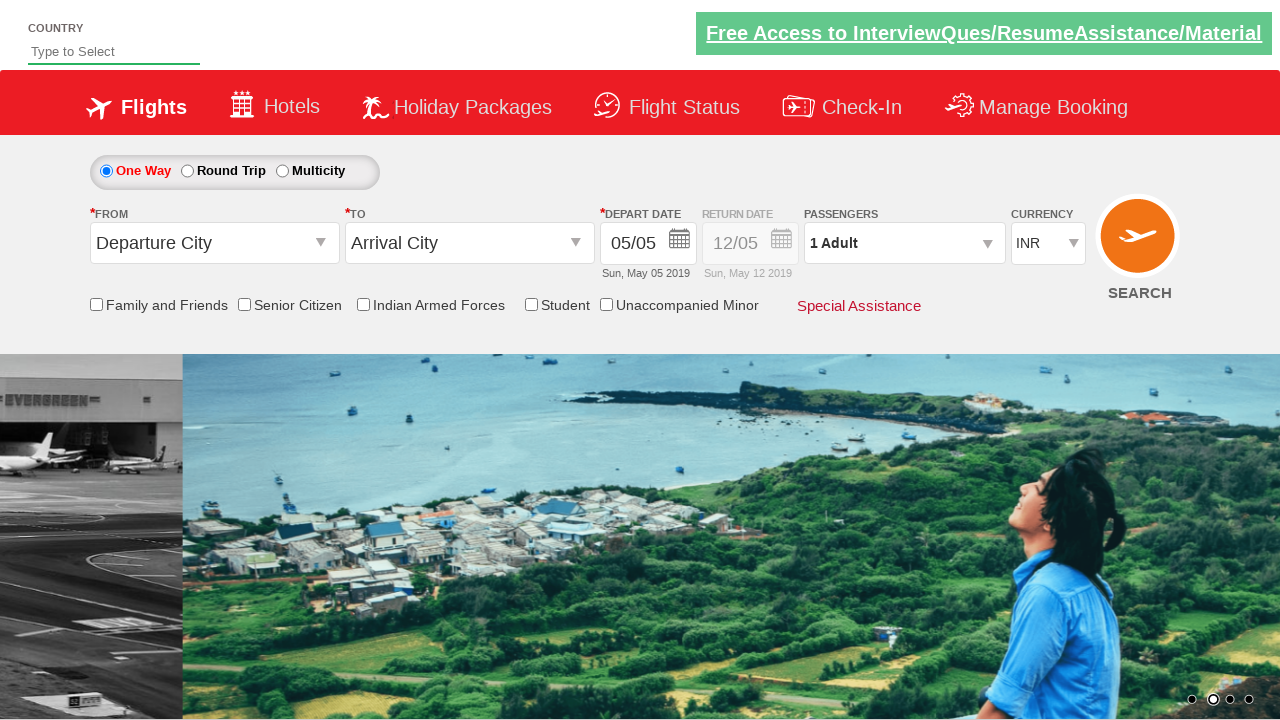

Selected currency option at index 3 (USD) from dropdown menu on #ctl00_mainContent_DropDownListCurrency
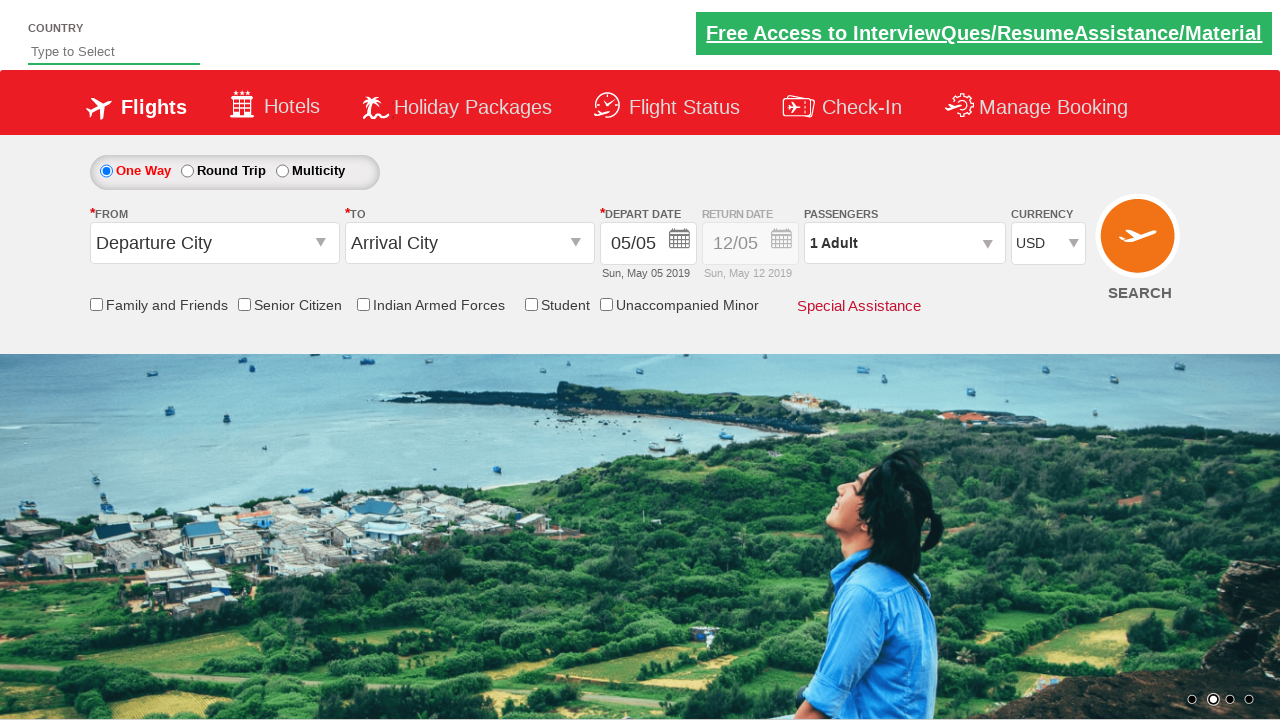

Waited 500ms for currency selection to be applied
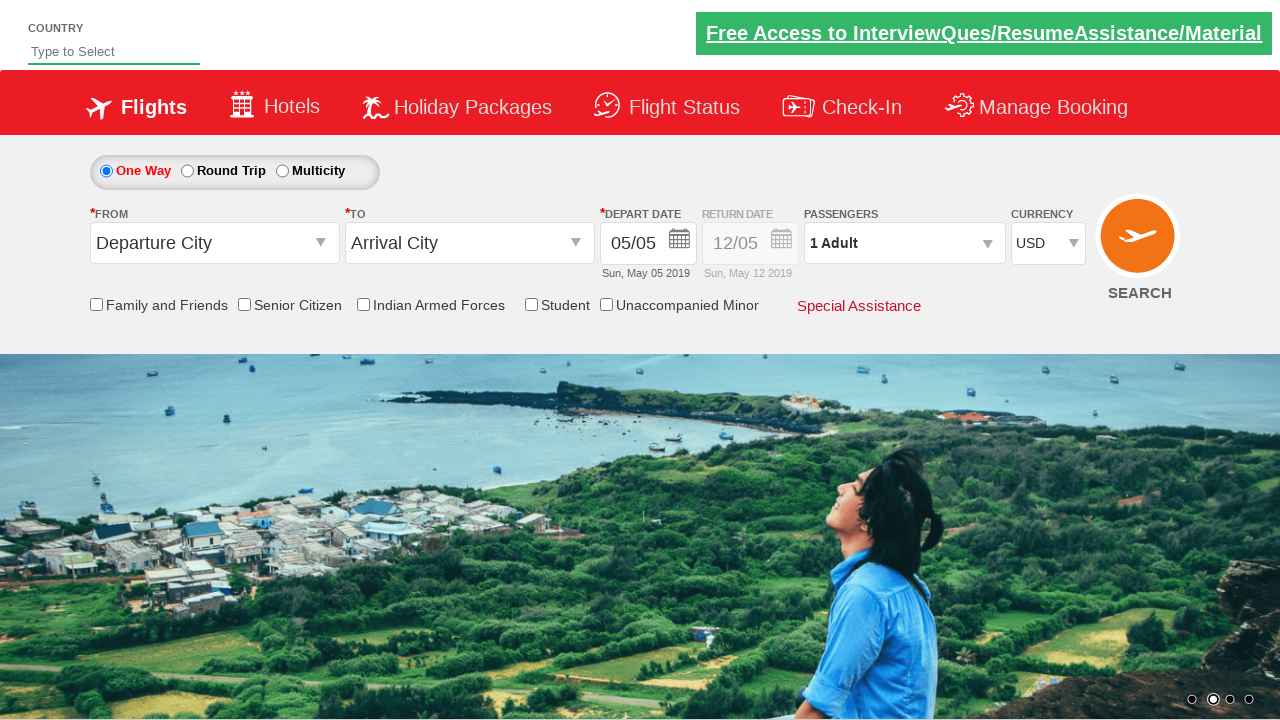

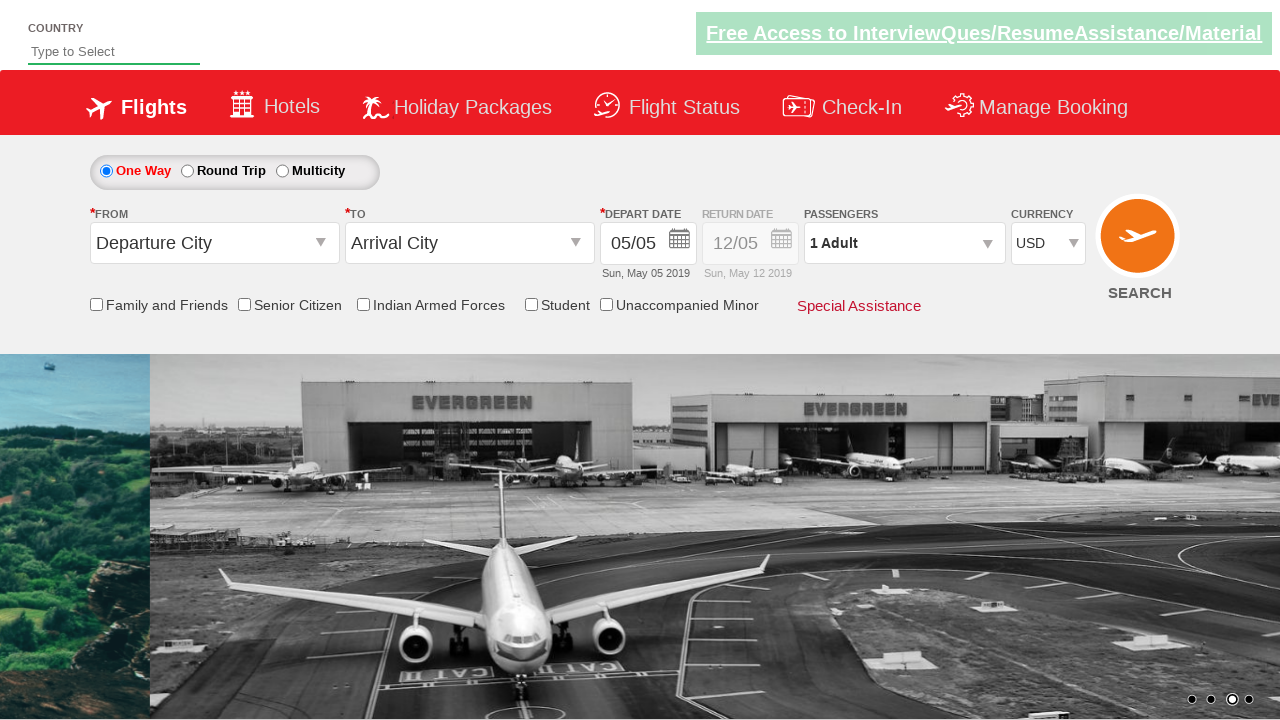